Navigates to the CoWIN vaccination portal, scrolls down the page, and clicks the district search button to initiate a search.

Starting URL: https://www.cowin.gov.in/

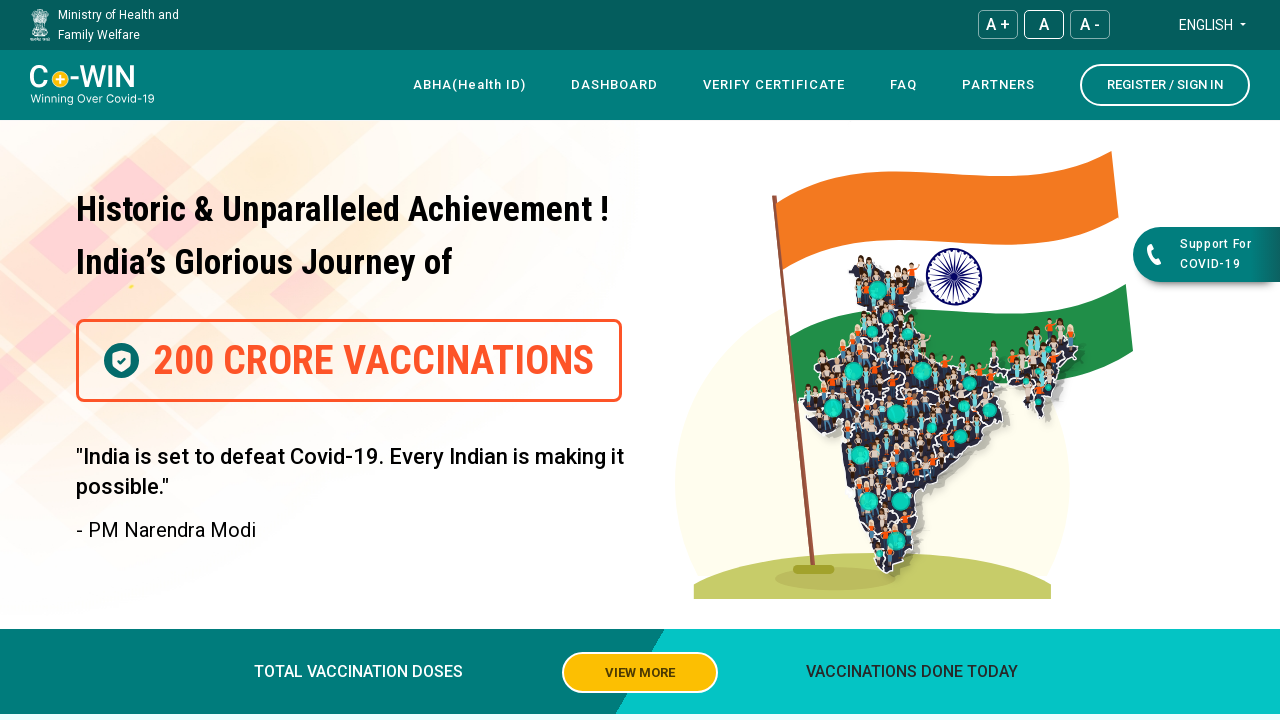

Scrolled down the page by 1000 pixels
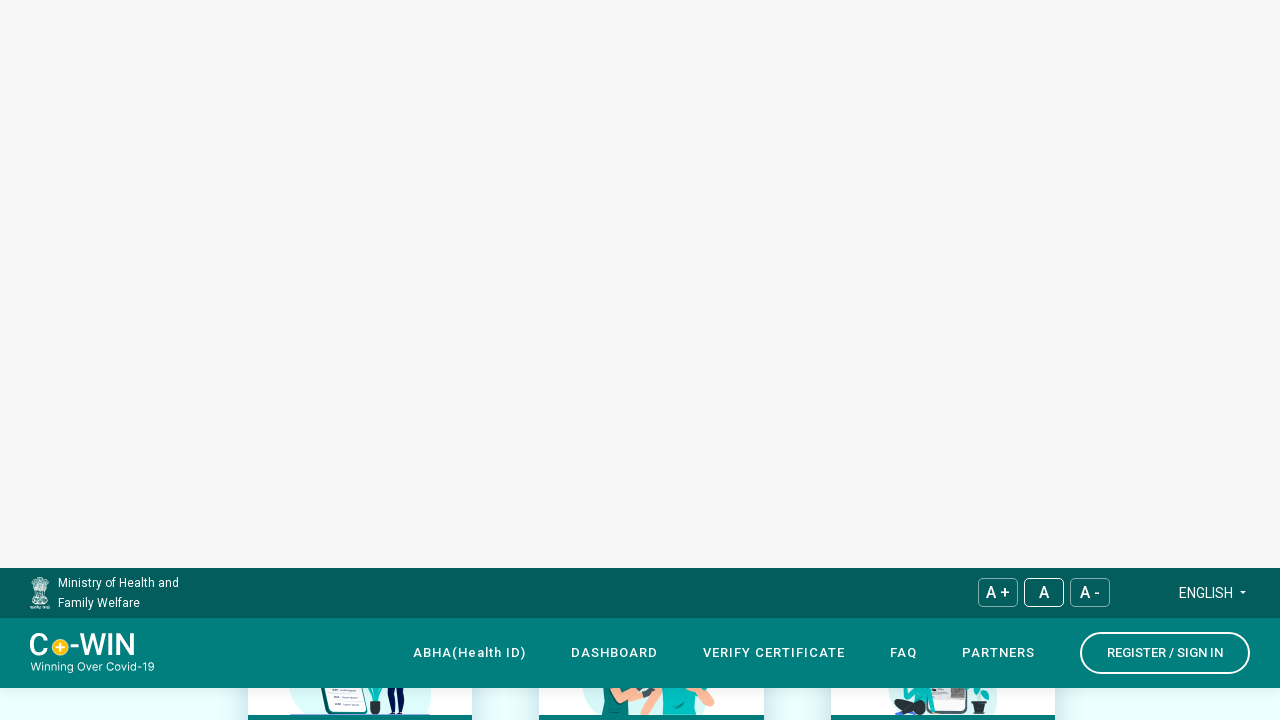

Waited for page content to load after scrolling
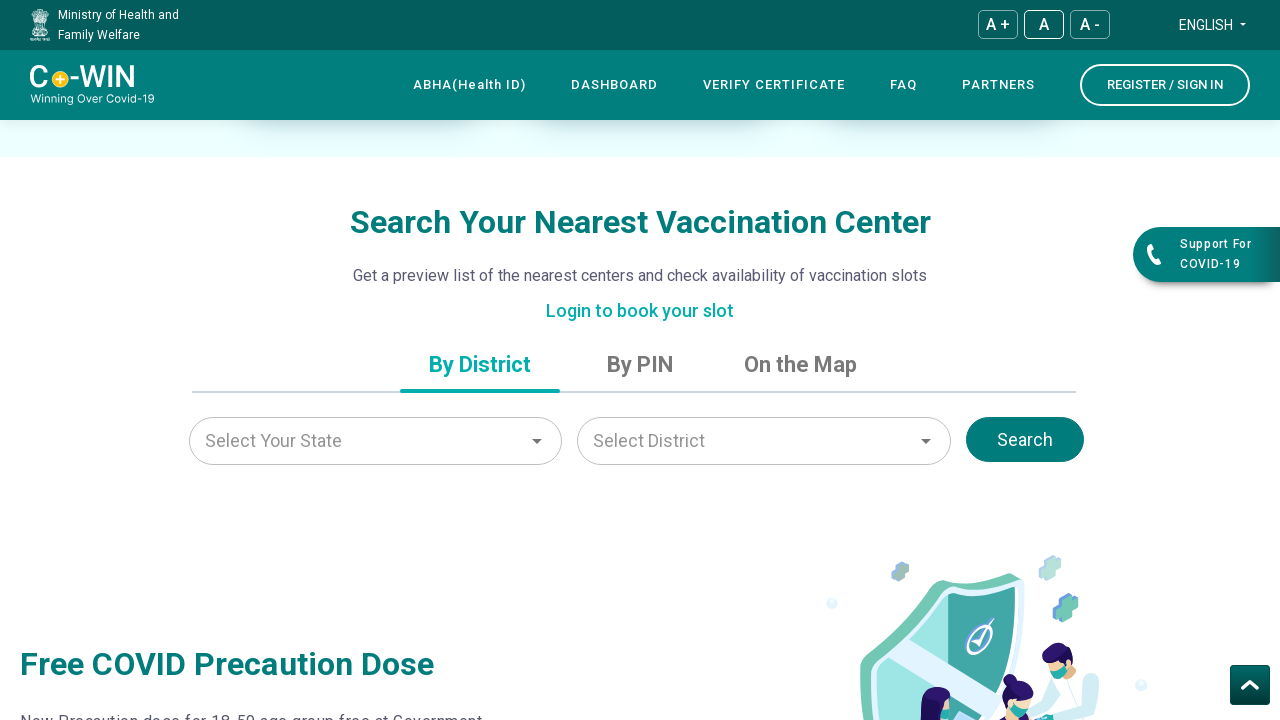

Clicked the district search button to initiate search at (1025, 440) on button.searchBtn.pin-search-btn.district-search
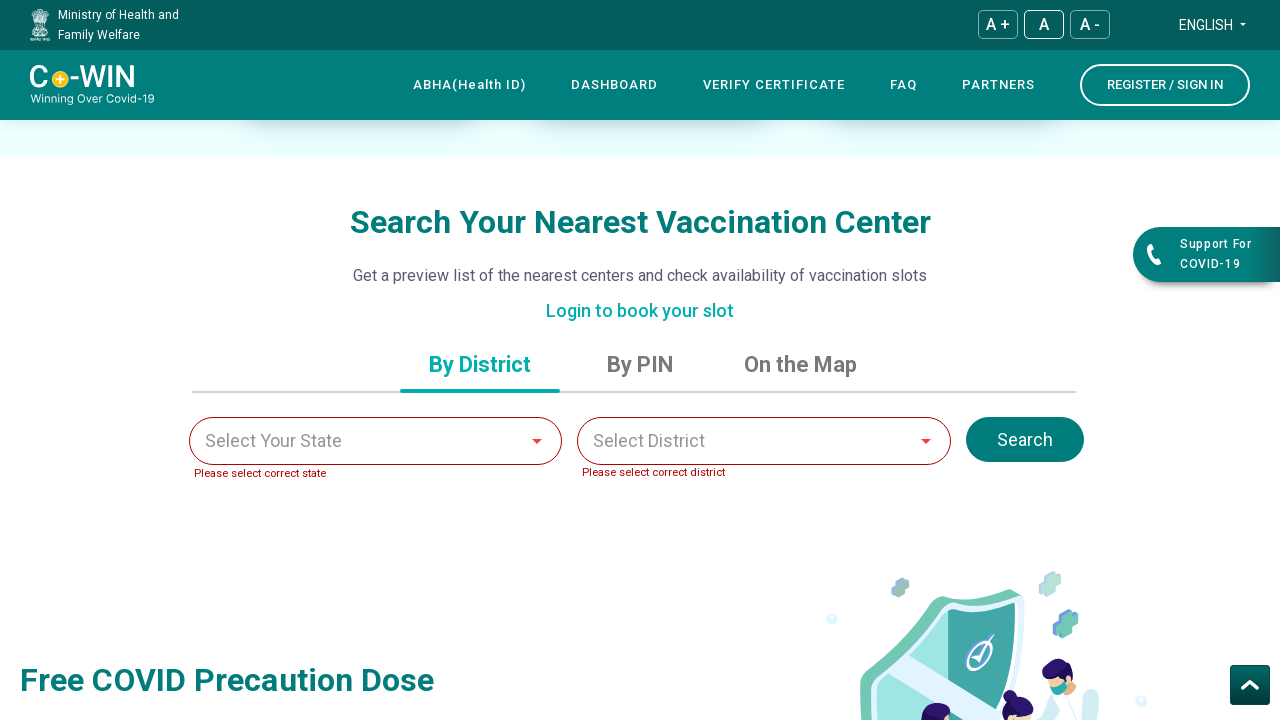

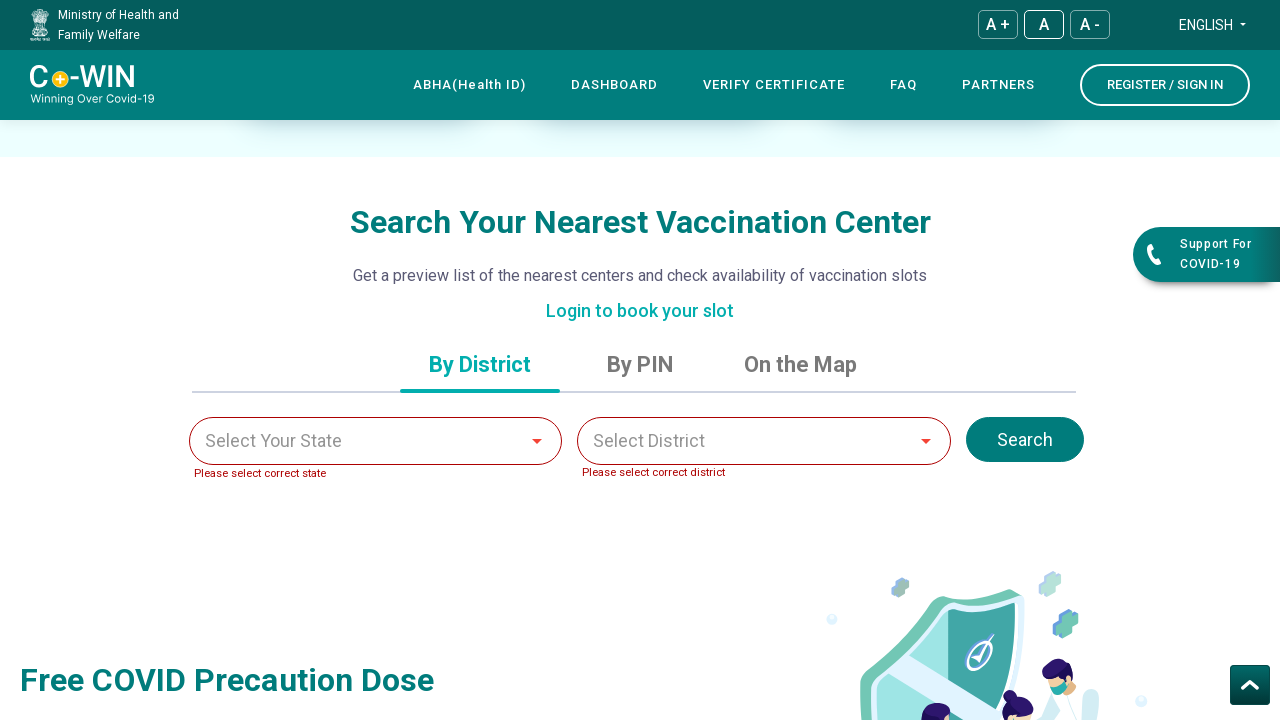